Tests clicking the Blog navigation link on the UltimateQA complicated page

Starting URL: https://ultimateqa.com/complicated-page/

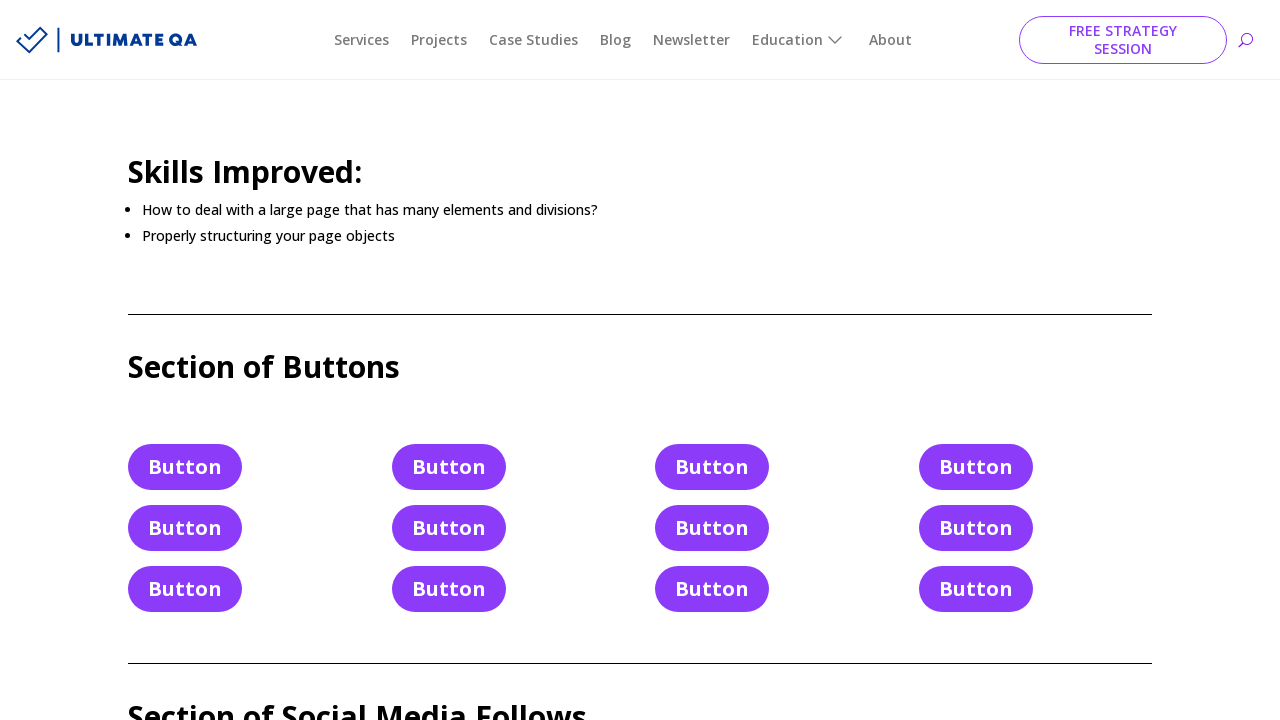

Clicked Blog navigation link on UltimateQA complicated page at (616, 40) on a:text('Blog')
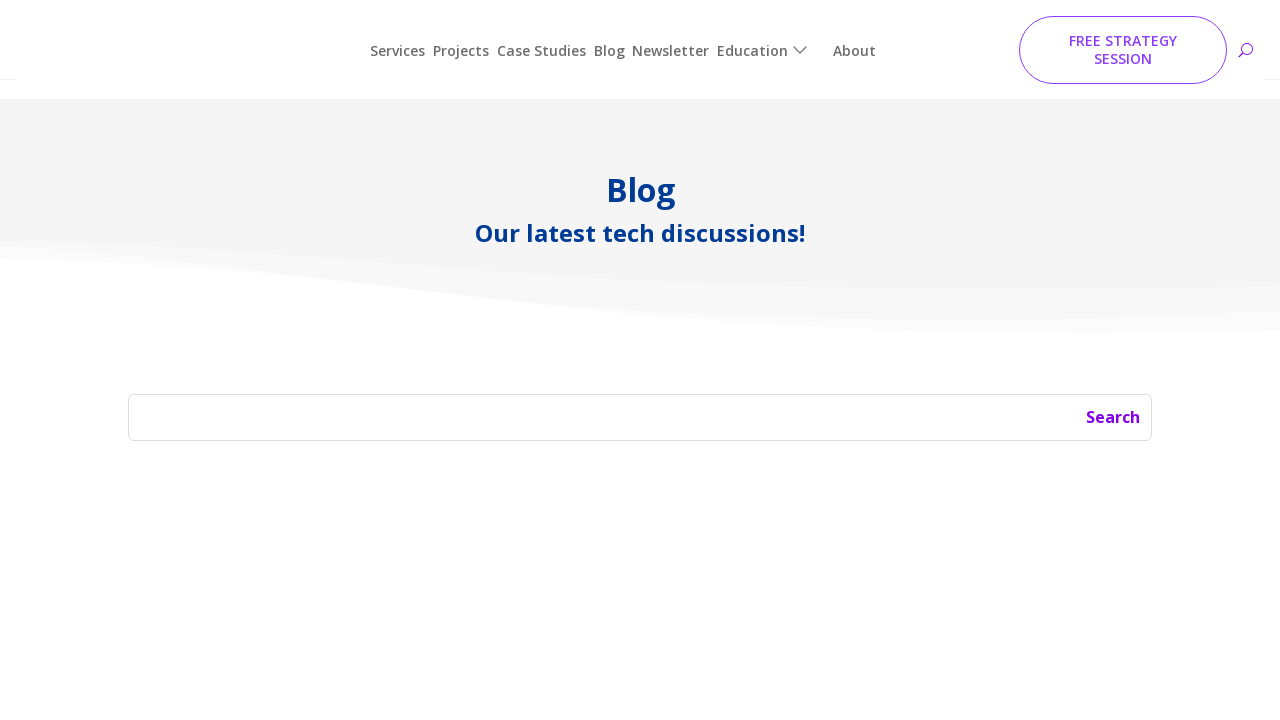

Blog page navigation completed and network idle
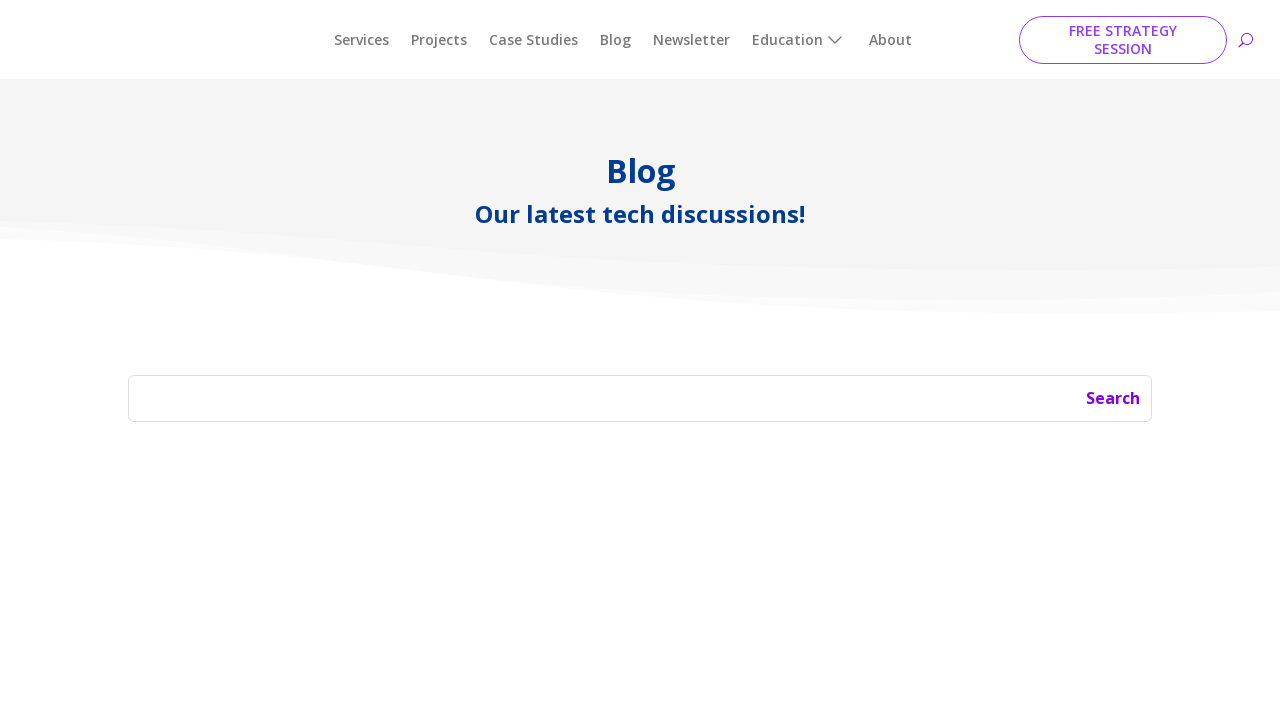

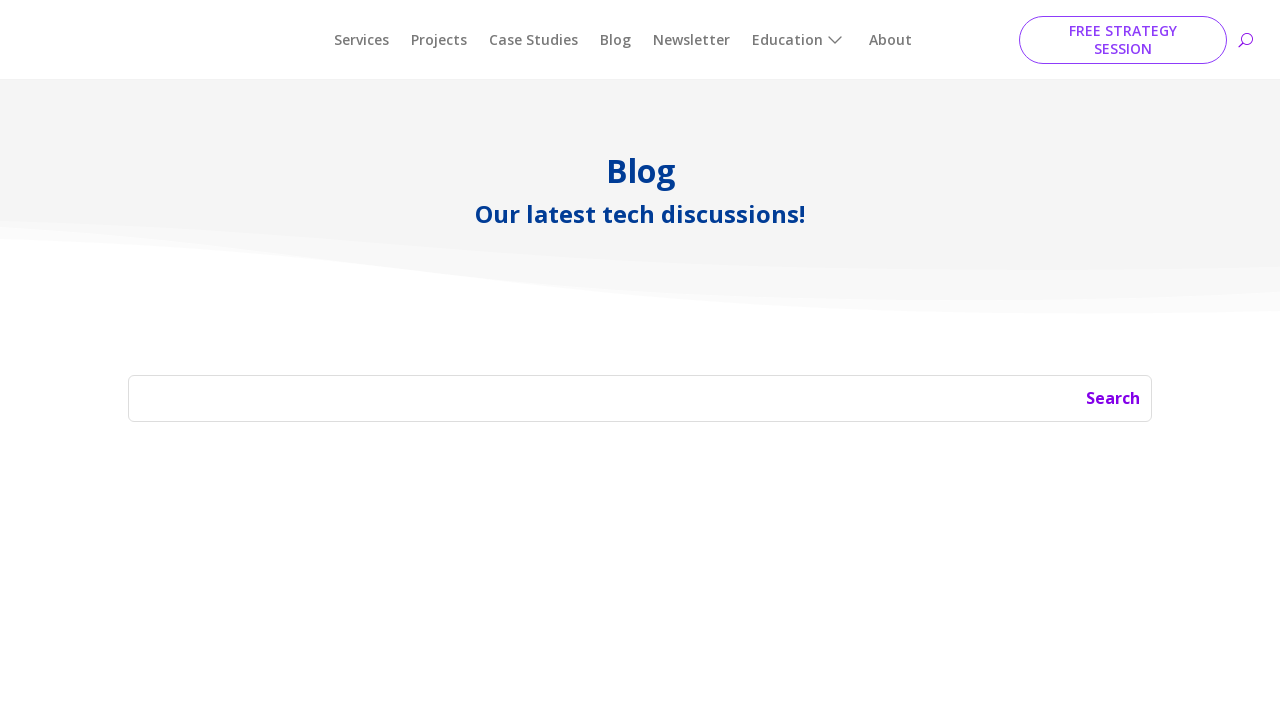